Tests adding multiple elements by clicking the Add Element button 5 times and verifying all elements were created

Starting URL: http://the-internet.herokuapp.com/

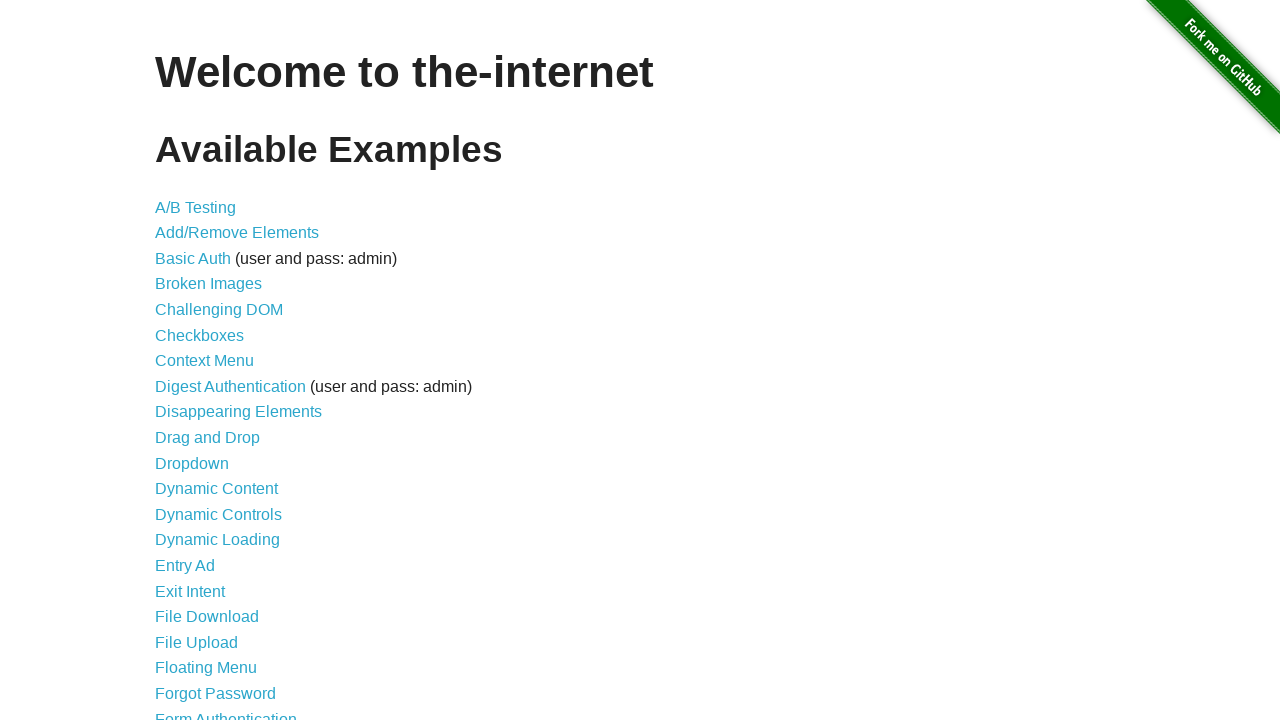

Clicked on Add/Remove Elements link at (237, 233) on text=Add/Remove Elements
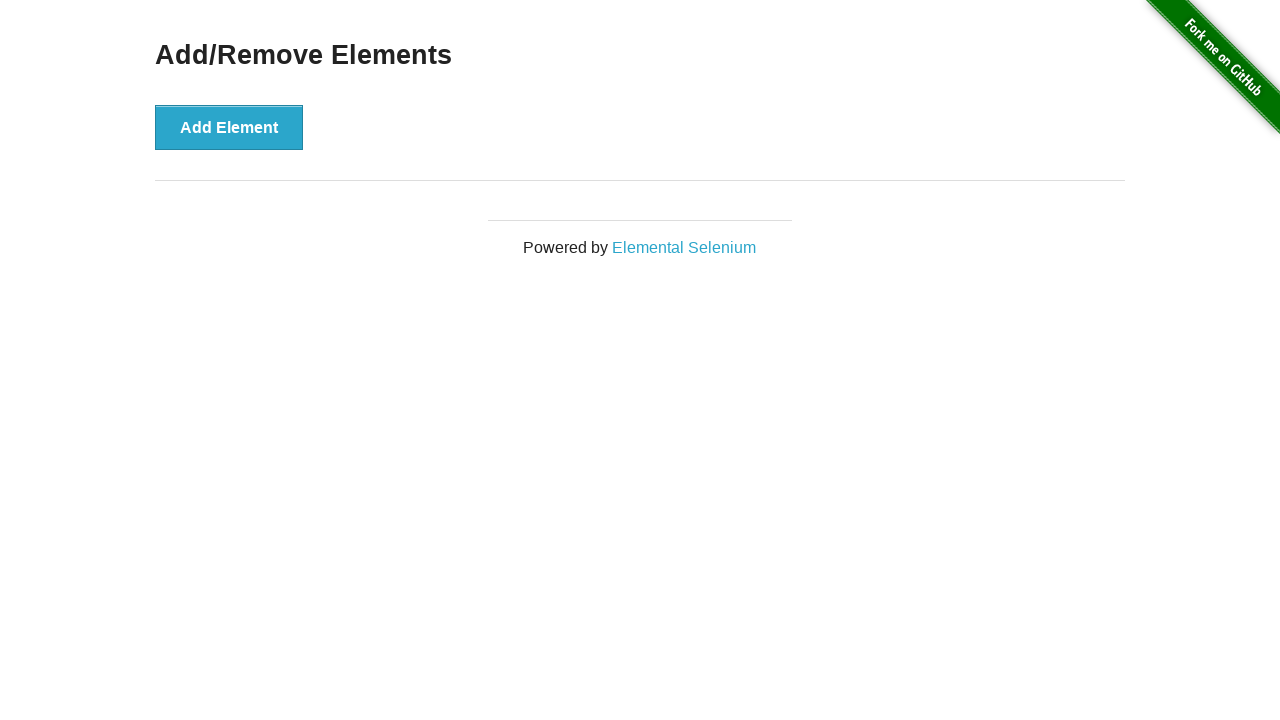

Add Element button became available
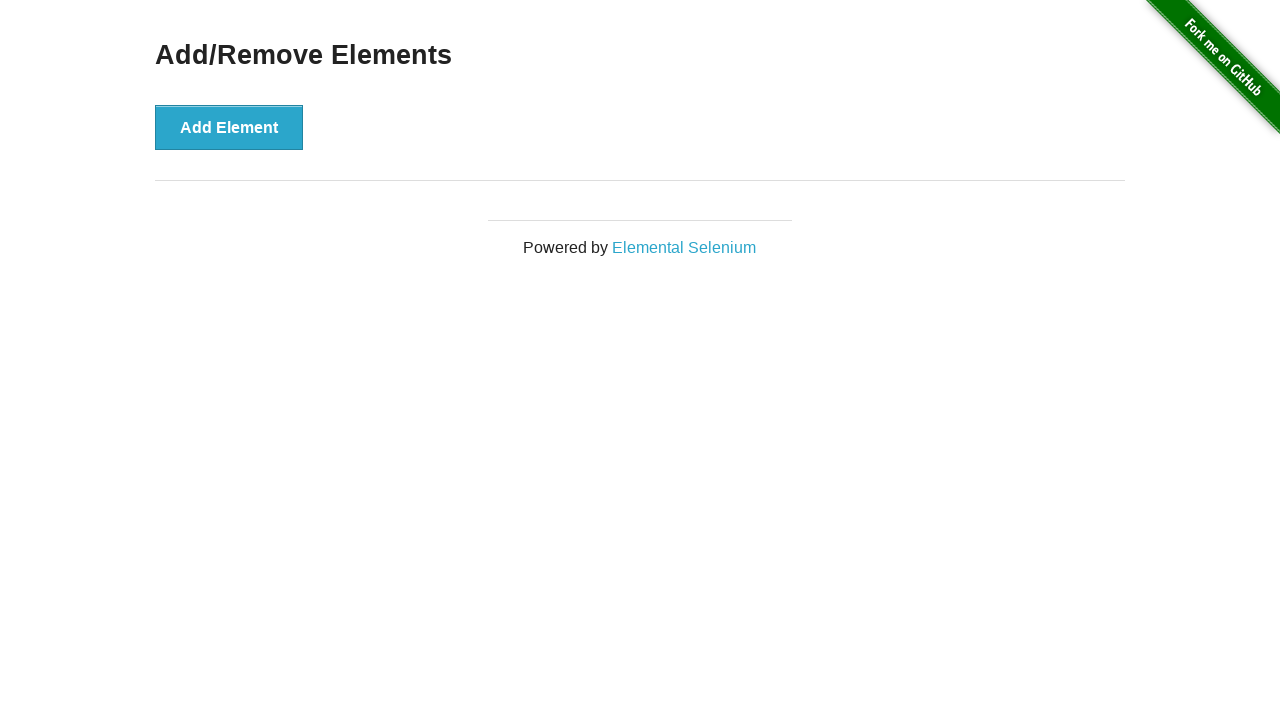

Clicked Add Element button (element 1 of 5) at (229, 127) on button:has-text('Add Element')
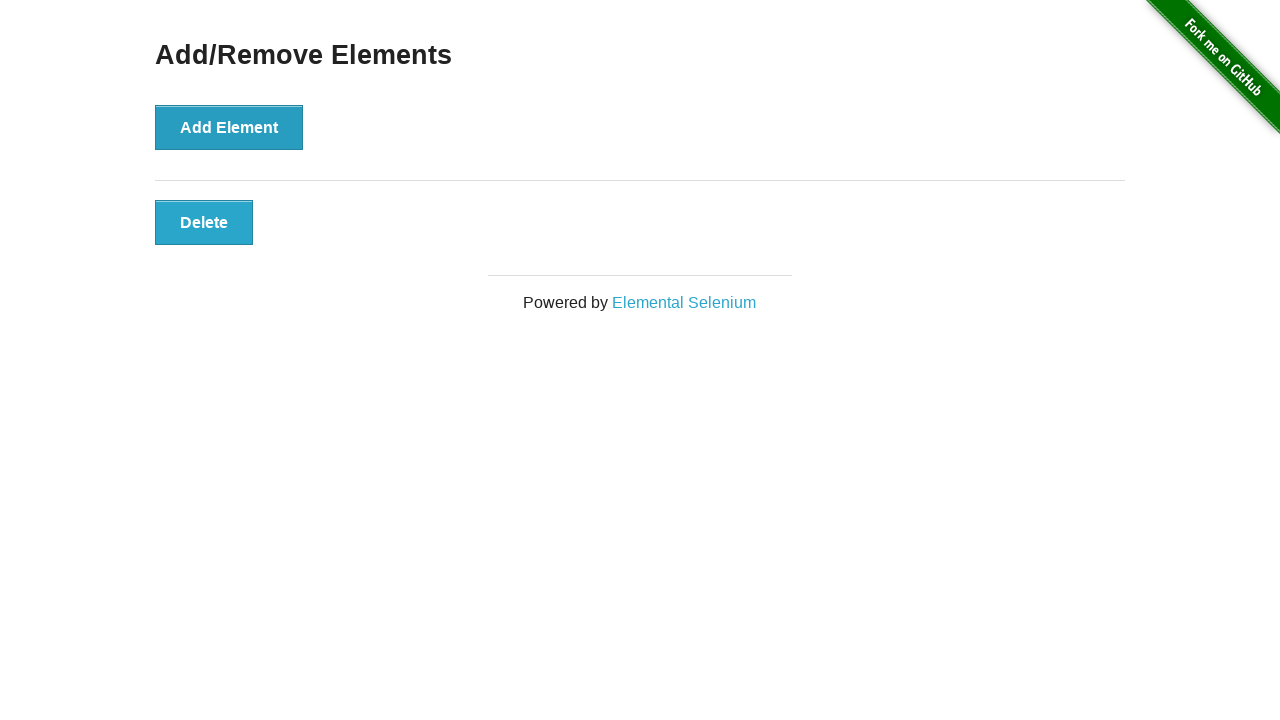

Clicked Add Element button (element 2 of 5) at (229, 127) on button:has-text('Add Element')
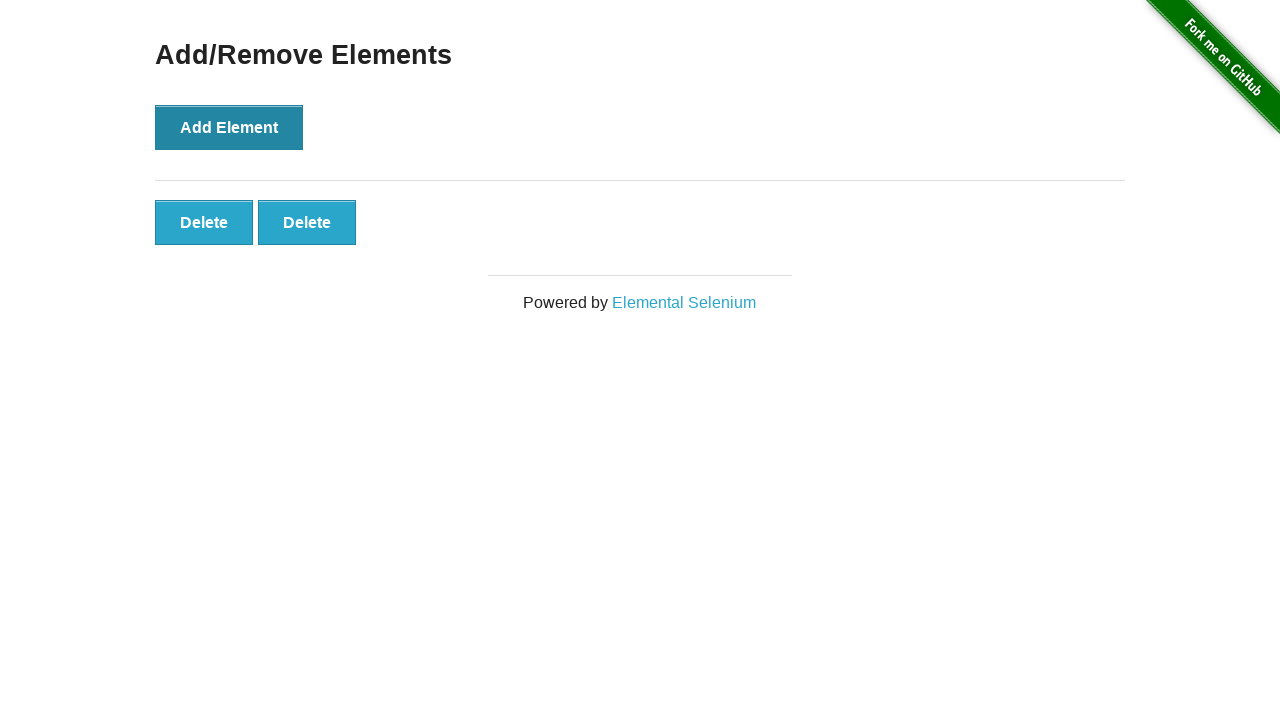

Clicked Add Element button (element 3 of 5) at (229, 127) on button:has-text('Add Element')
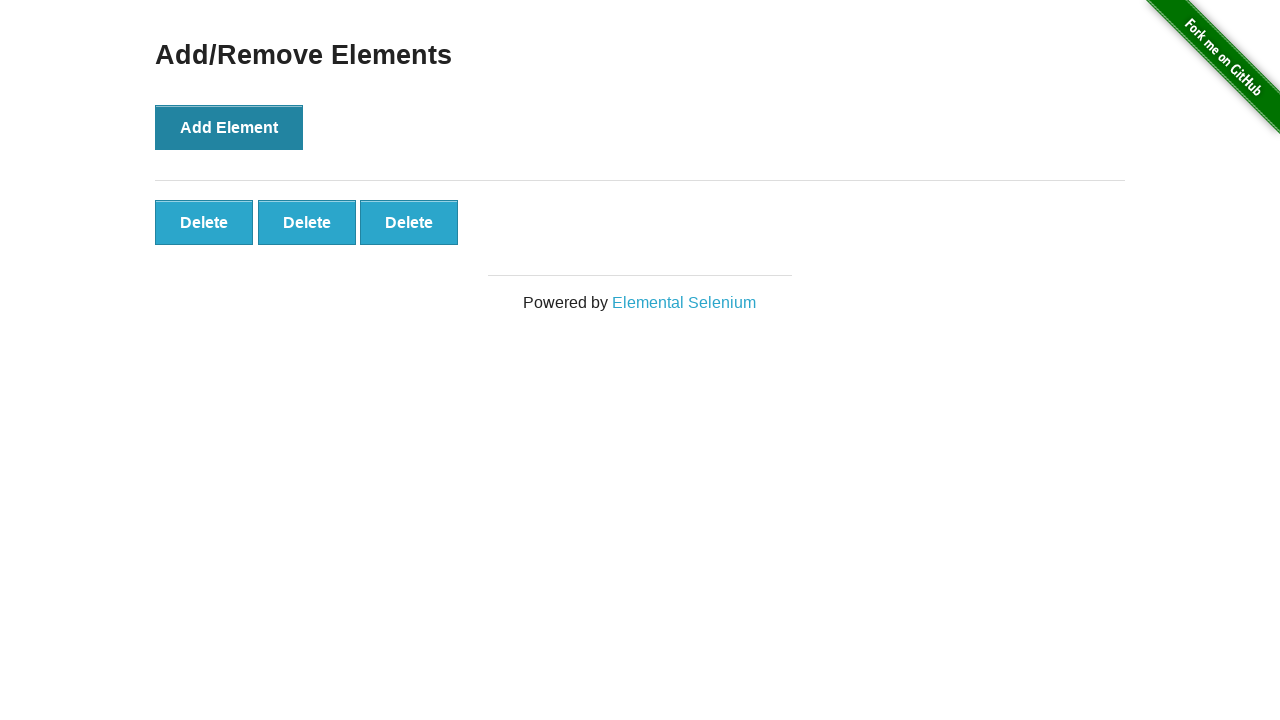

Clicked Add Element button (element 4 of 5) at (229, 127) on button:has-text('Add Element')
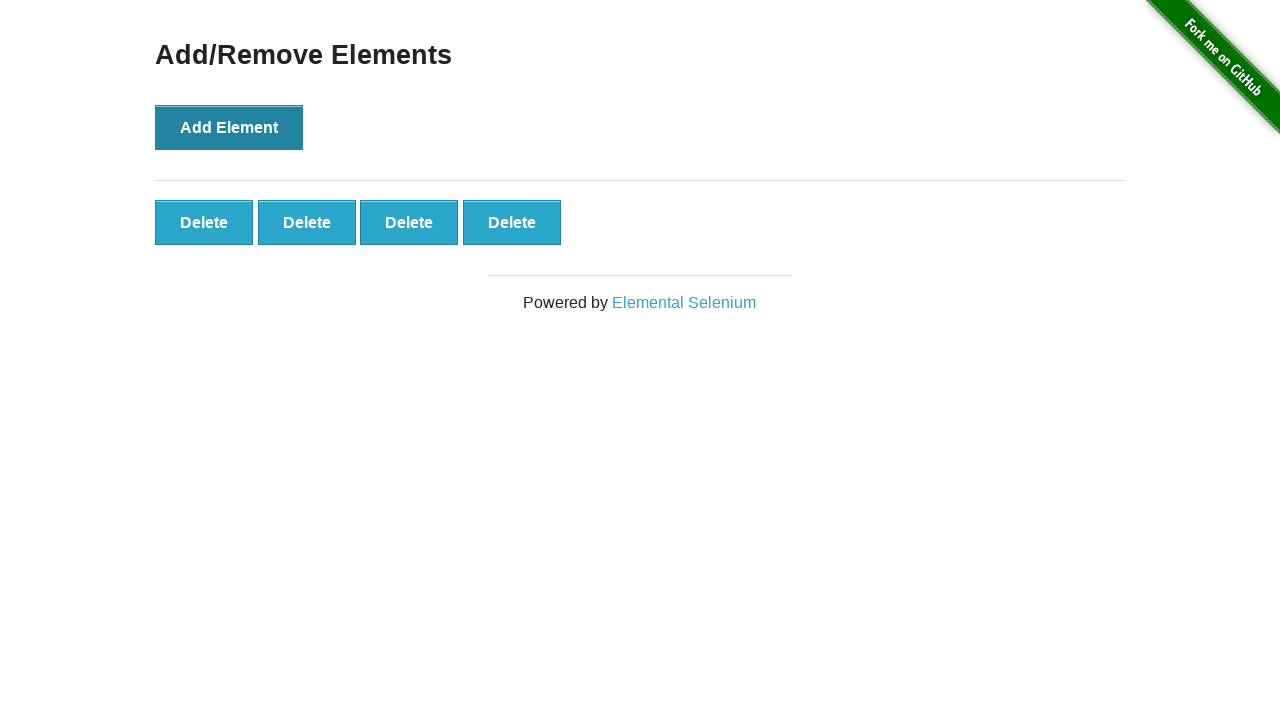

Clicked Add Element button (element 5 of 5) at (229, 127) on button:has-text('Add Element')
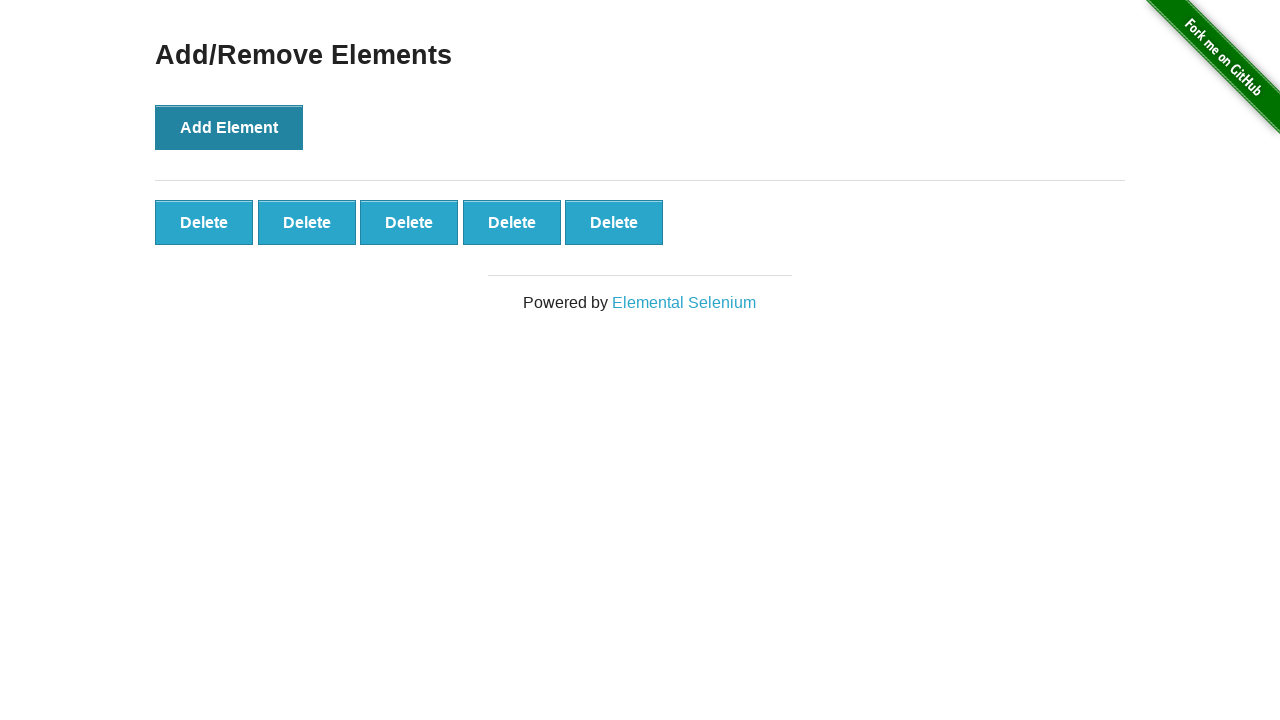

Verified all 5 elements were successfully added
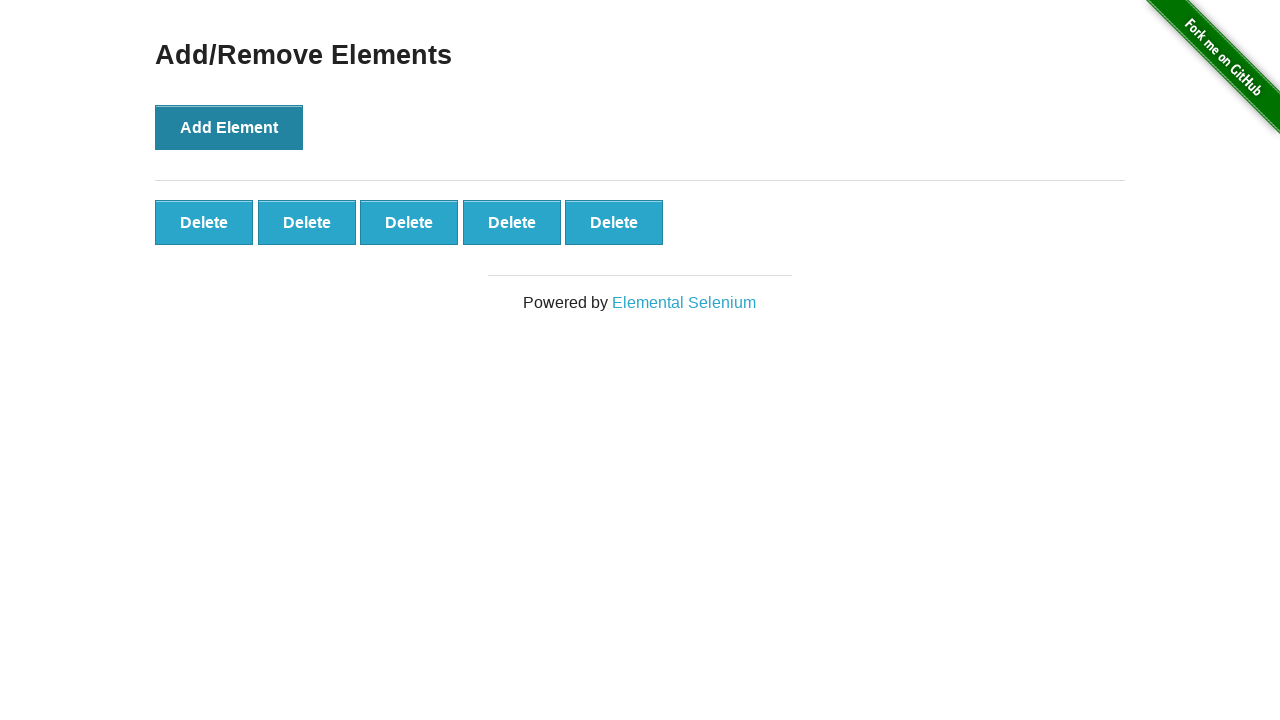

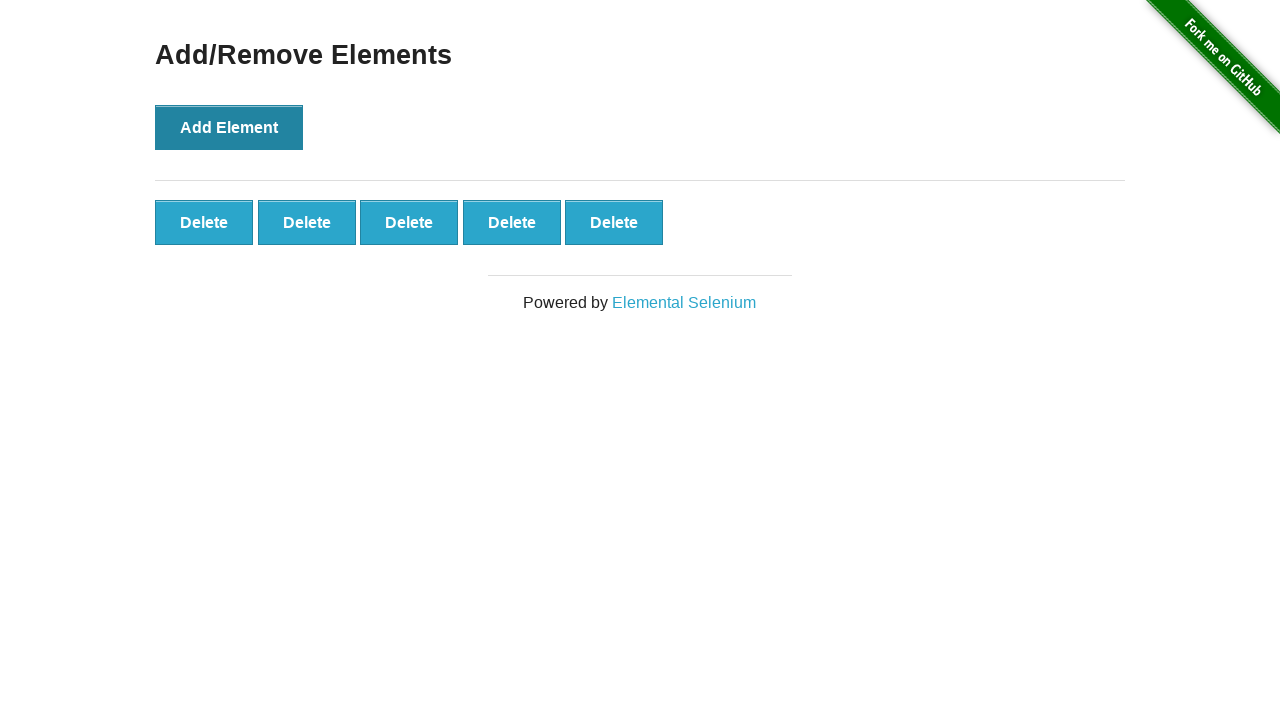